Tests the selected state of radio buttons and checkboxes before and after clicking them

Starting URL: https://automationfc.github.io/basic-form/index.html

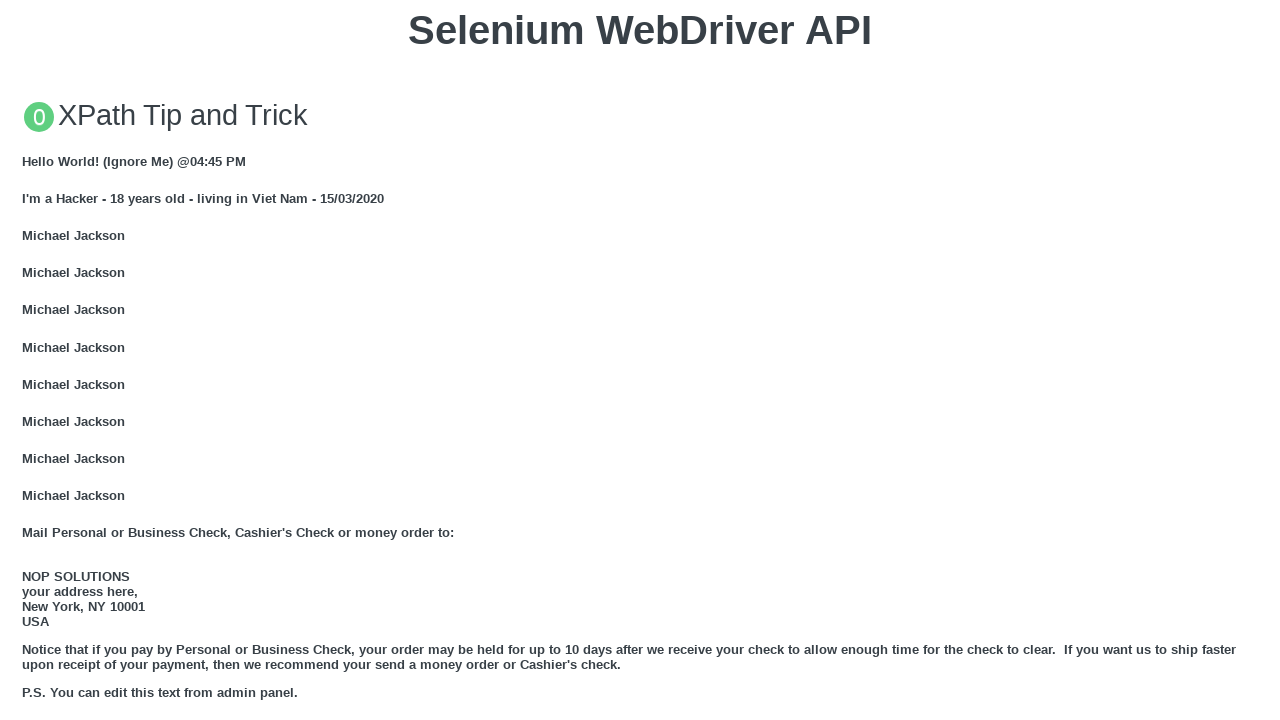

Checked initial state of age radio button (under_18)
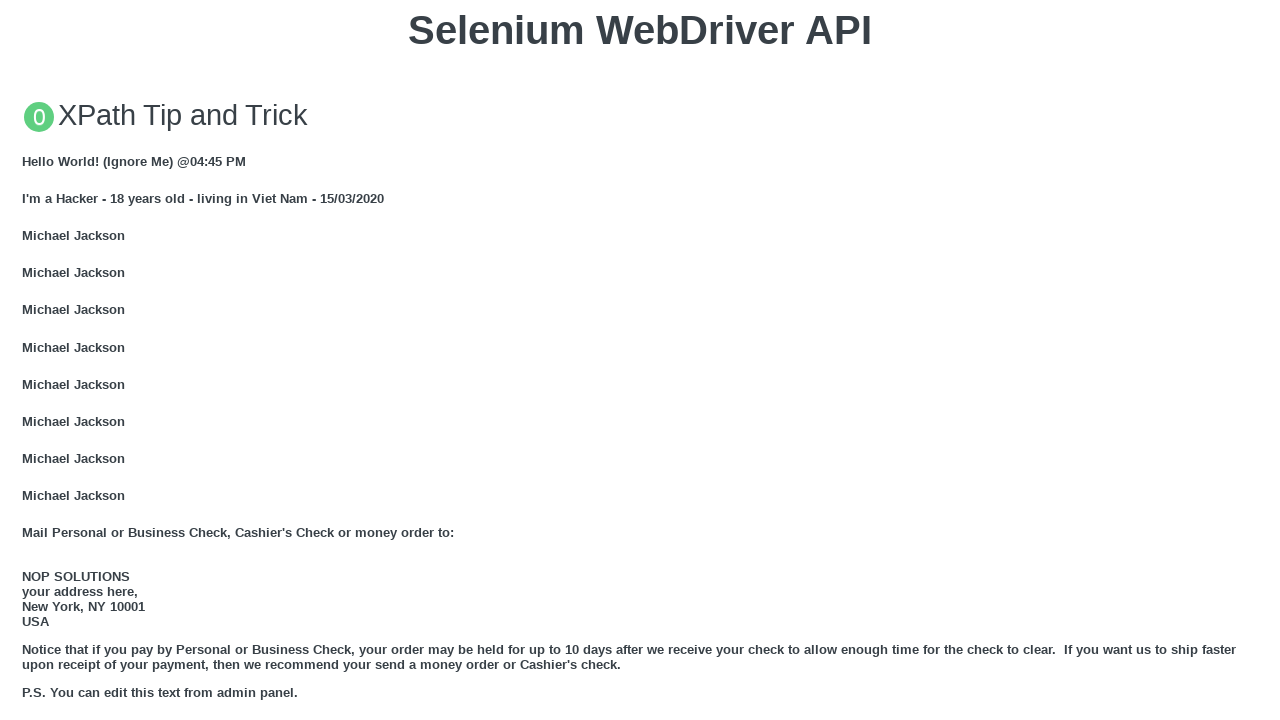

Checked initial state of development checkbox
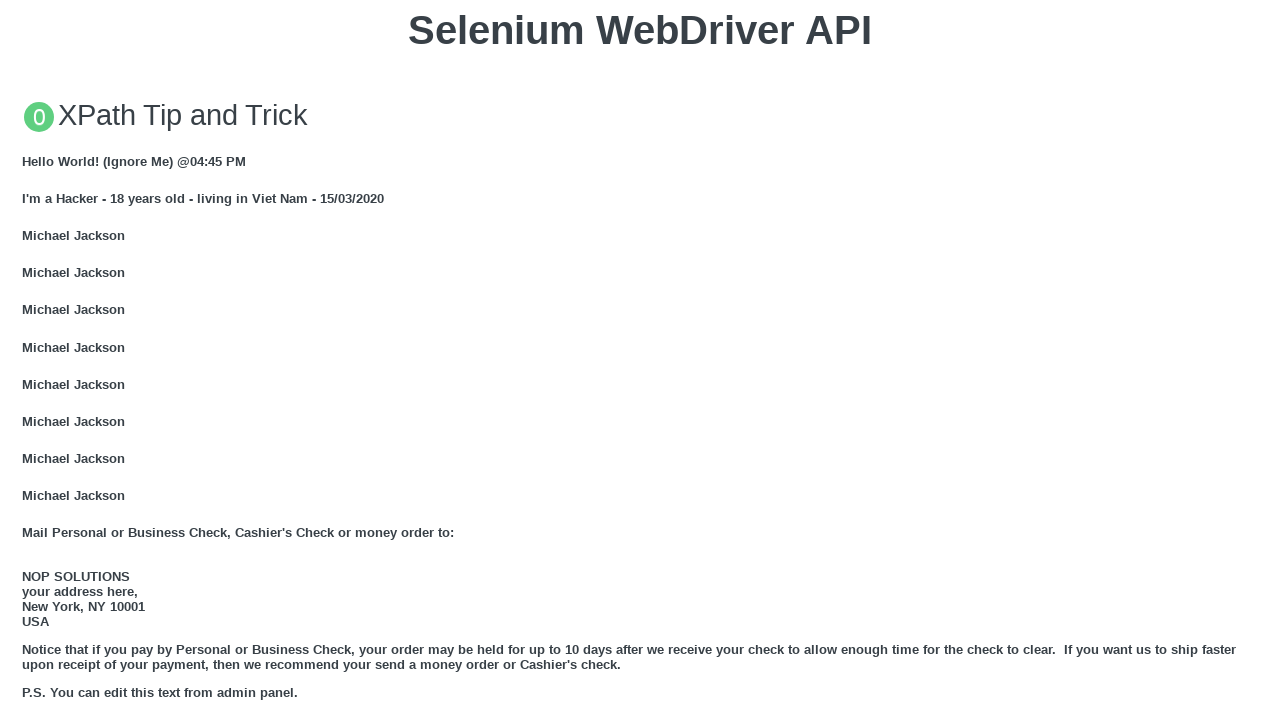

Clicked the age radio button (under_18) at (28, 360) on input#under_18
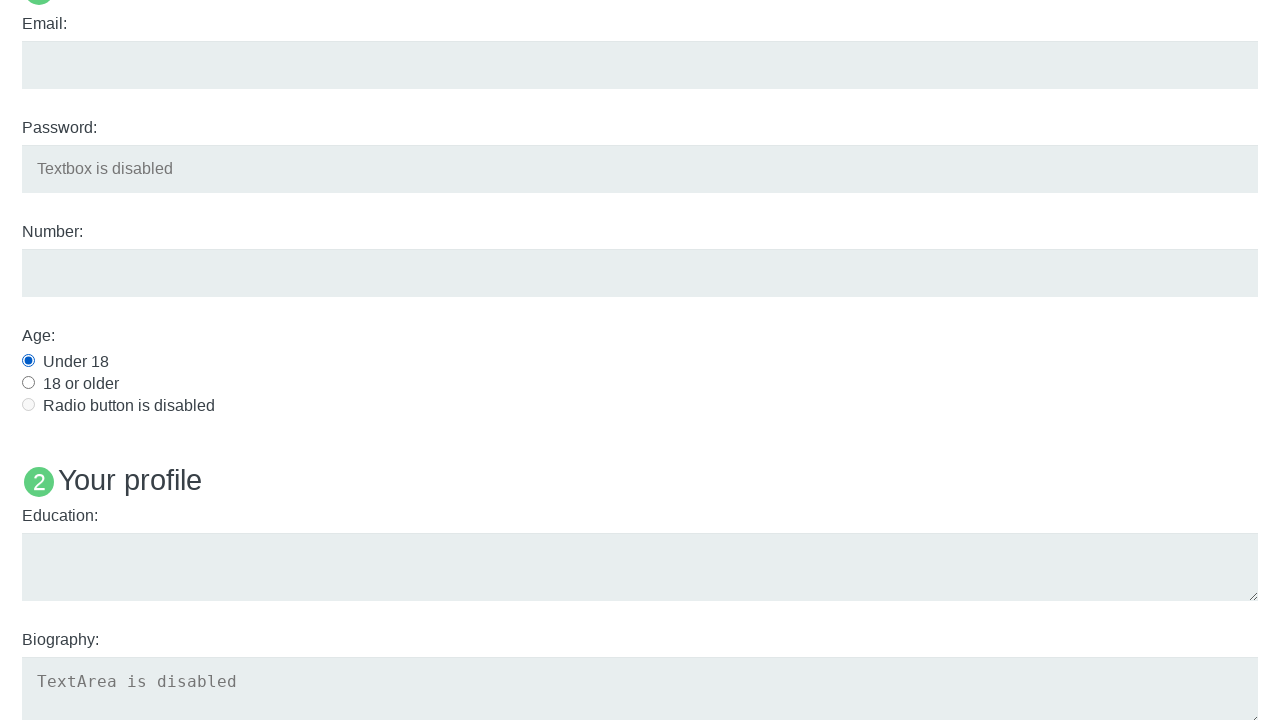

Clicked the development checkbox at (28, 361) on input#development
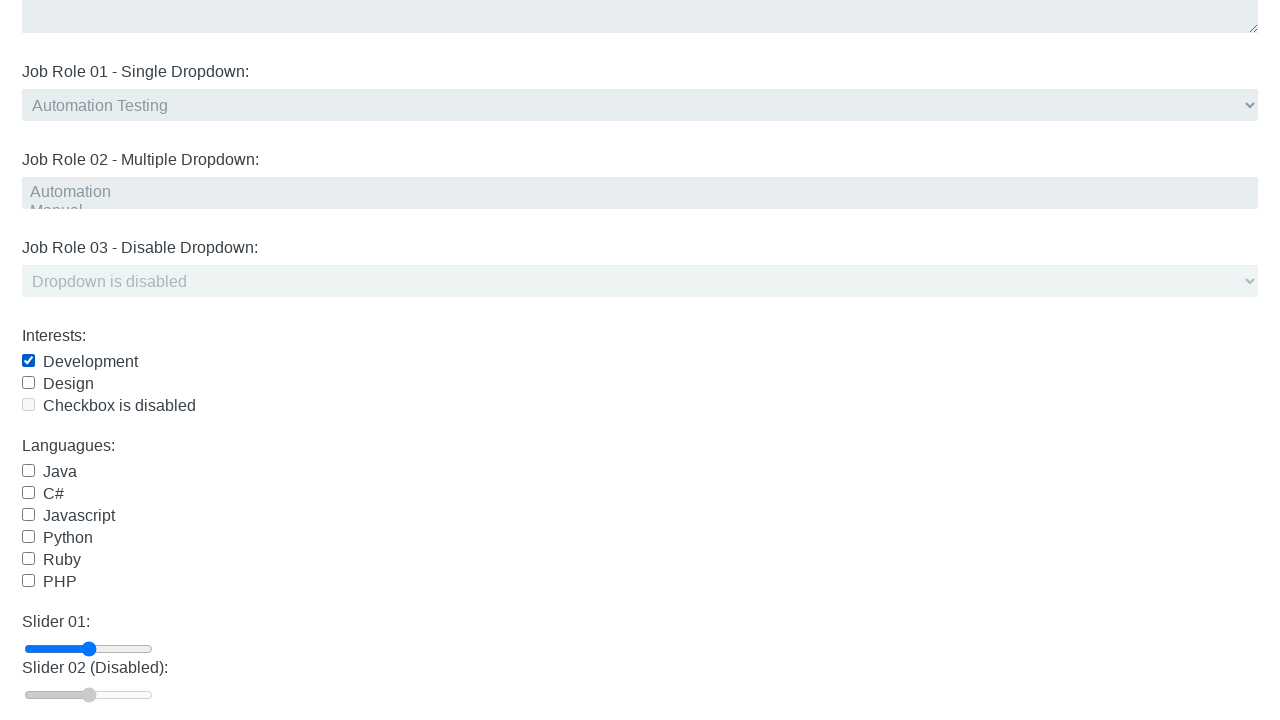

Verified age radio button is now selected
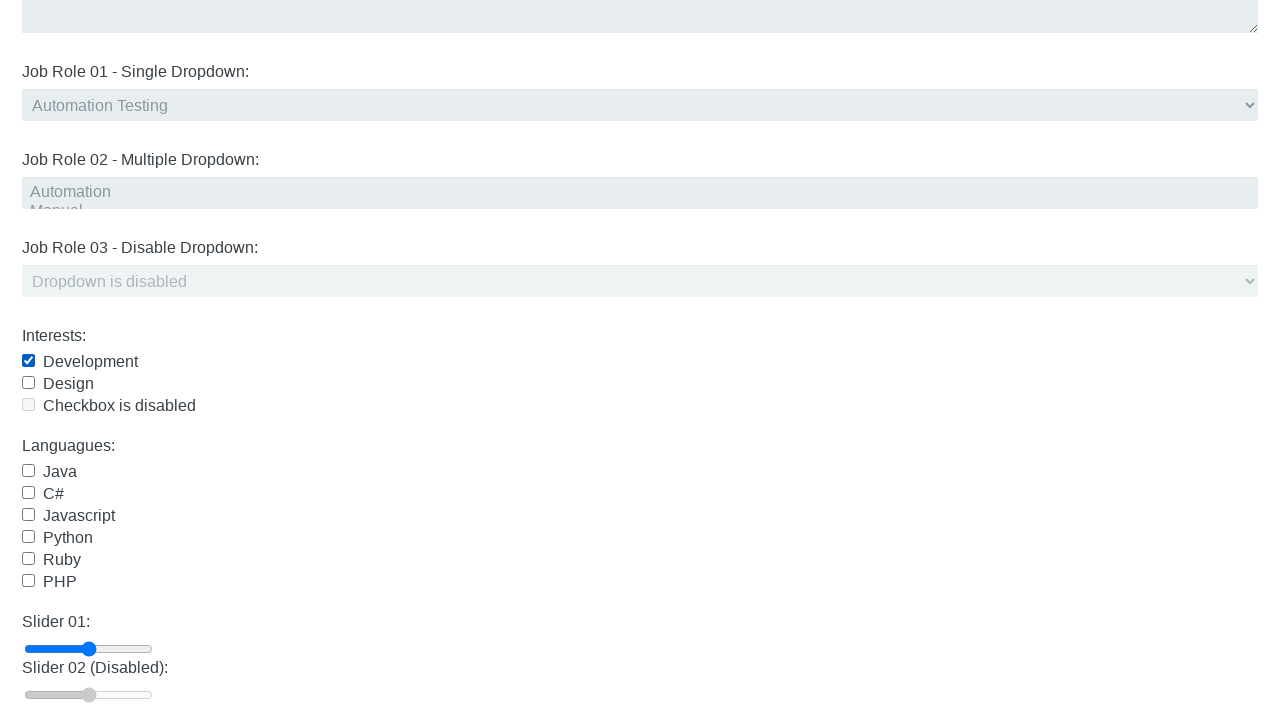

Verified development checkbox is now selected
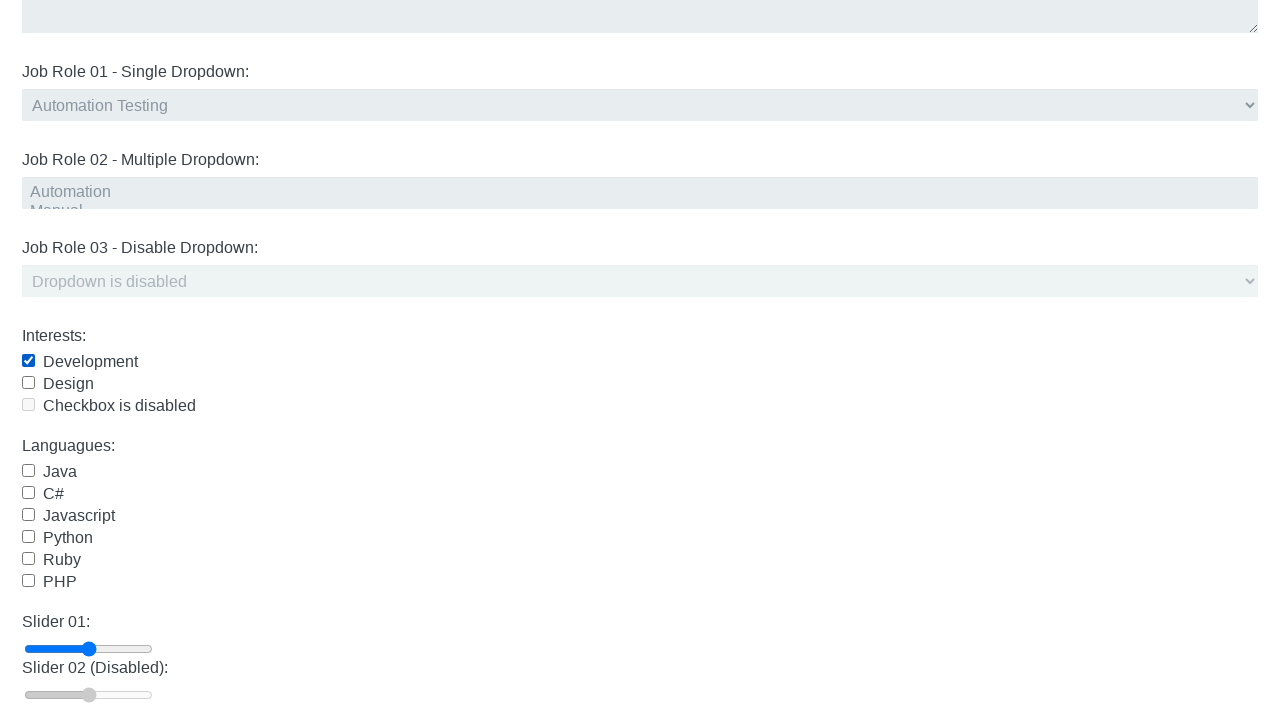

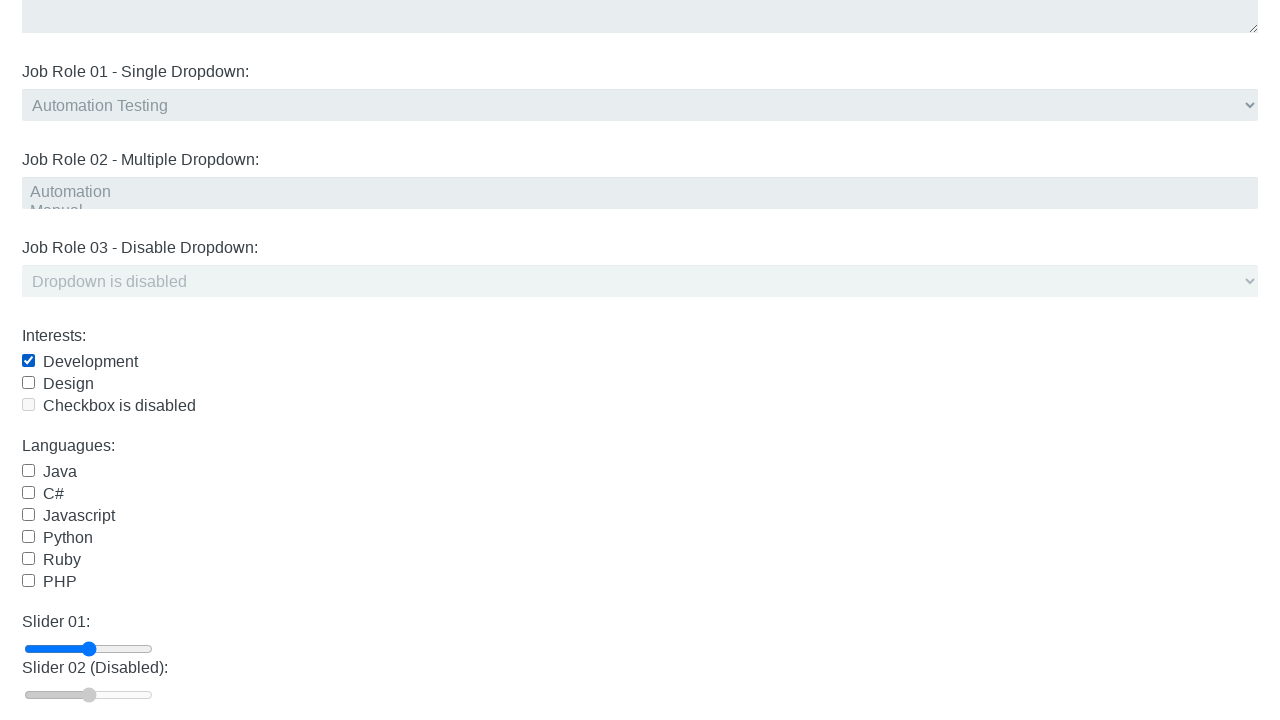